Tests dropdown selection functionality by selecting an option from a currency dropdown, then tests browser navigation (back/forward) and alert handling on a practice website.

Starting URL: https://rahulshettyacademy.com/dropdownsPractise/

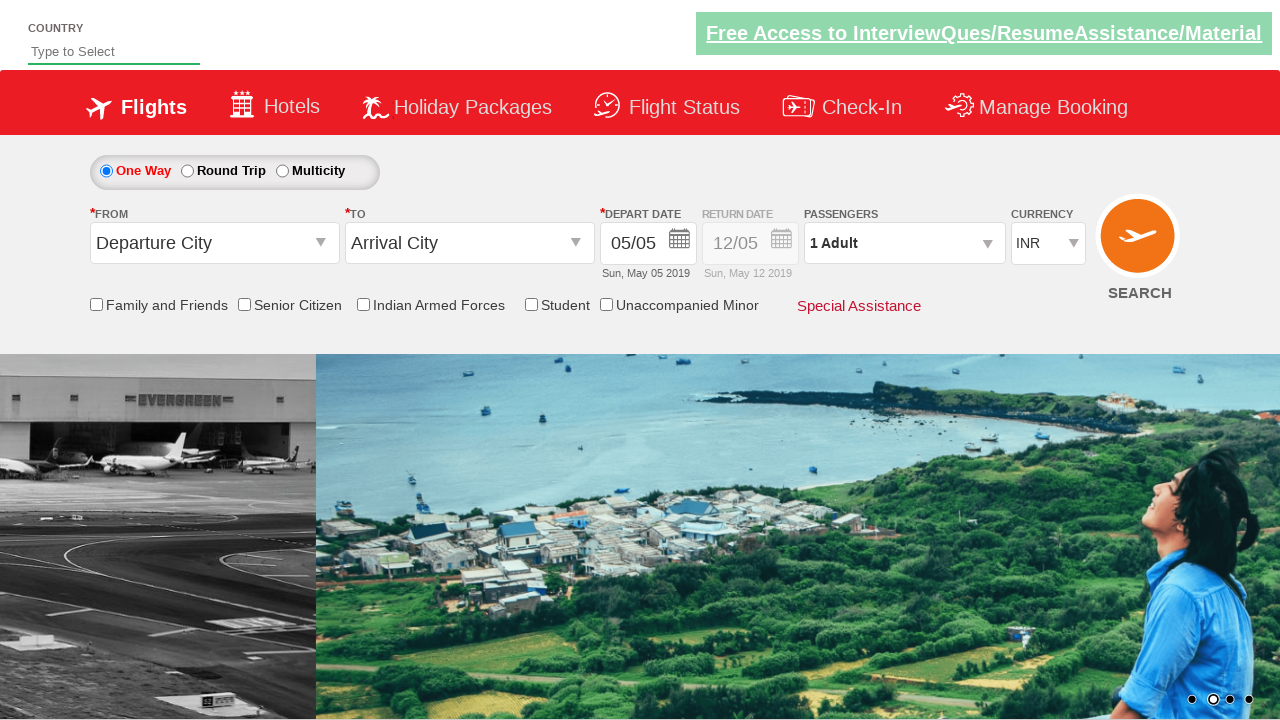

Selected 4th option from currency dropdown by index on #ctl00_mainContent_DropDownListCurrency
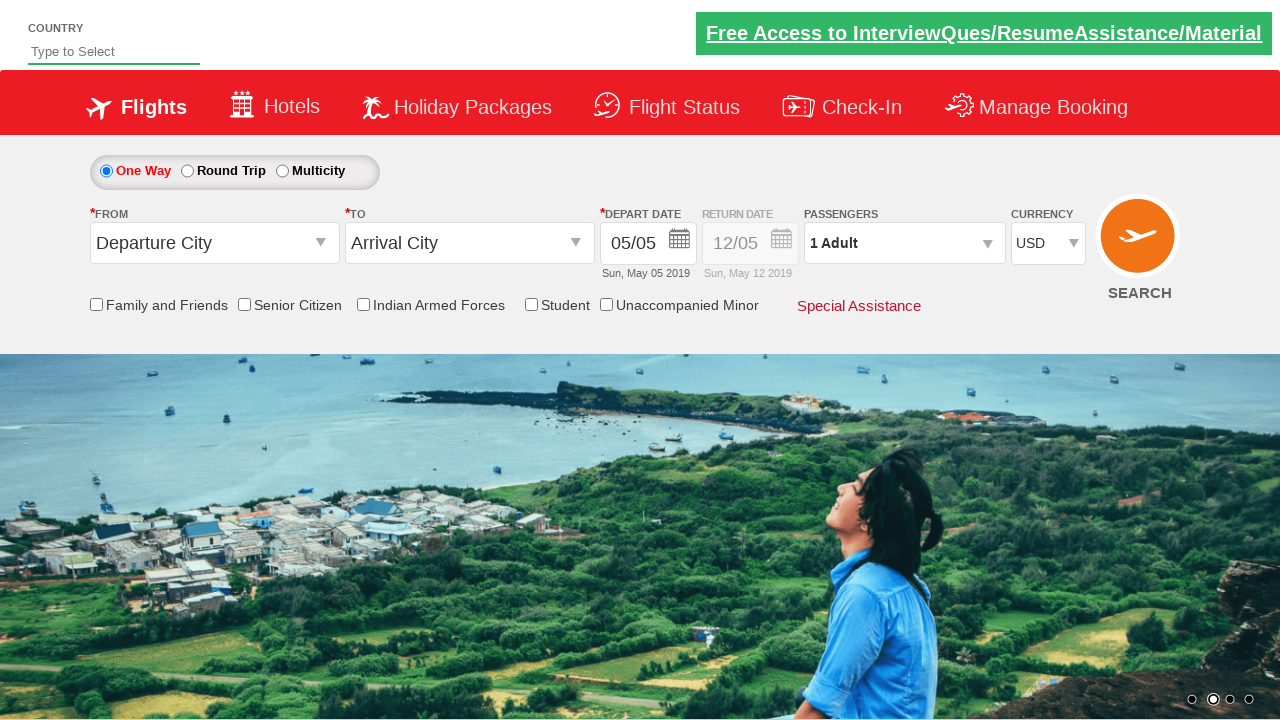

Navigated back to previous page
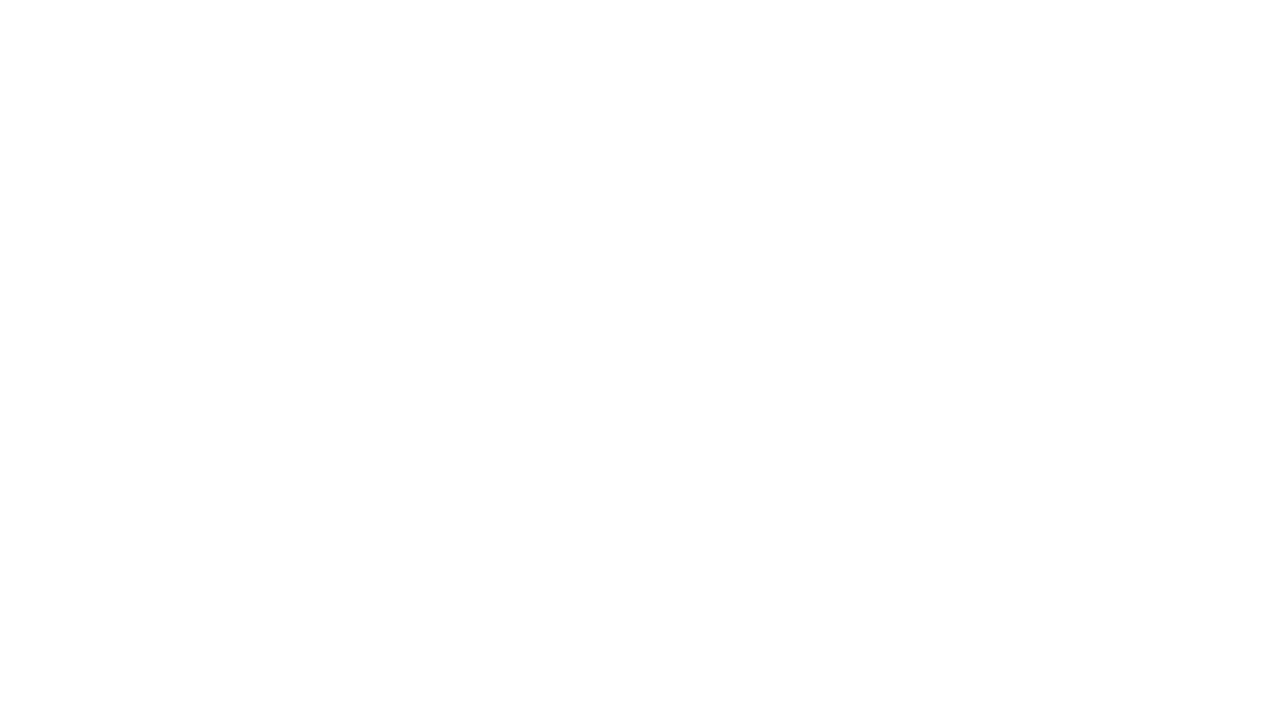

Navigated forward to next page
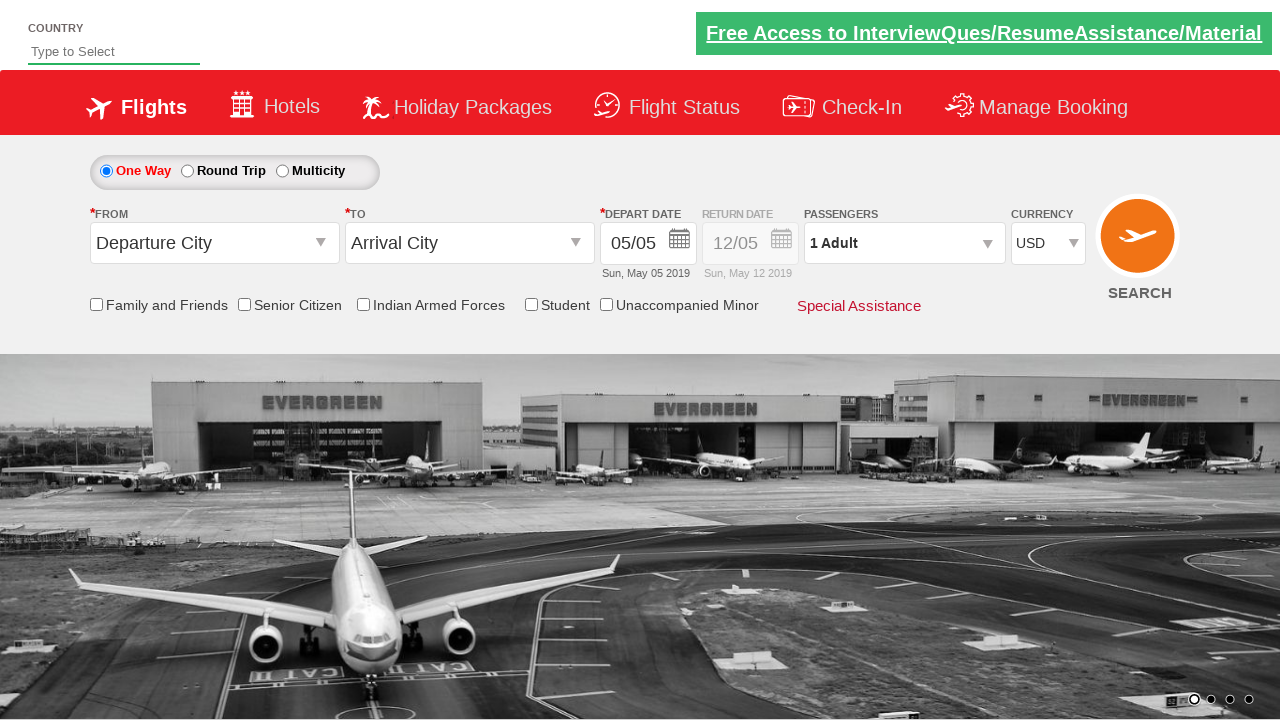

Set up alert dialog handler to accept dialogs
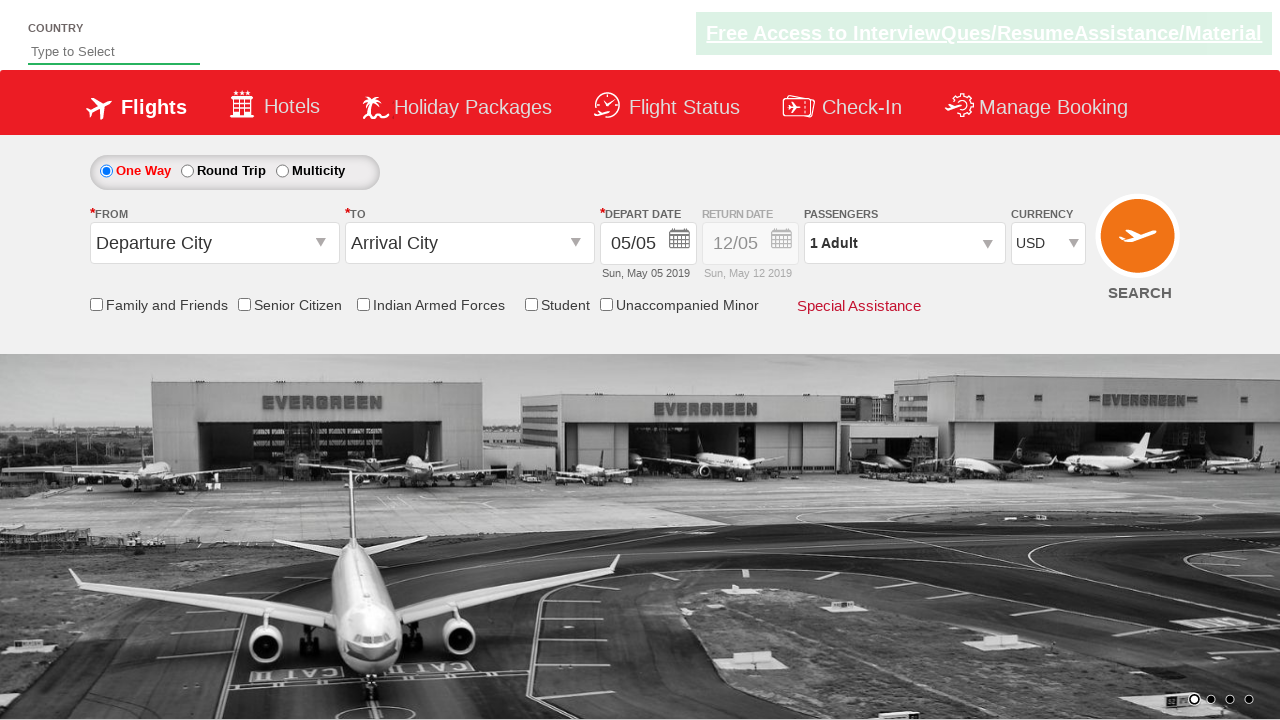

Waited 1000ms for any alert dialogs to appear and be handled
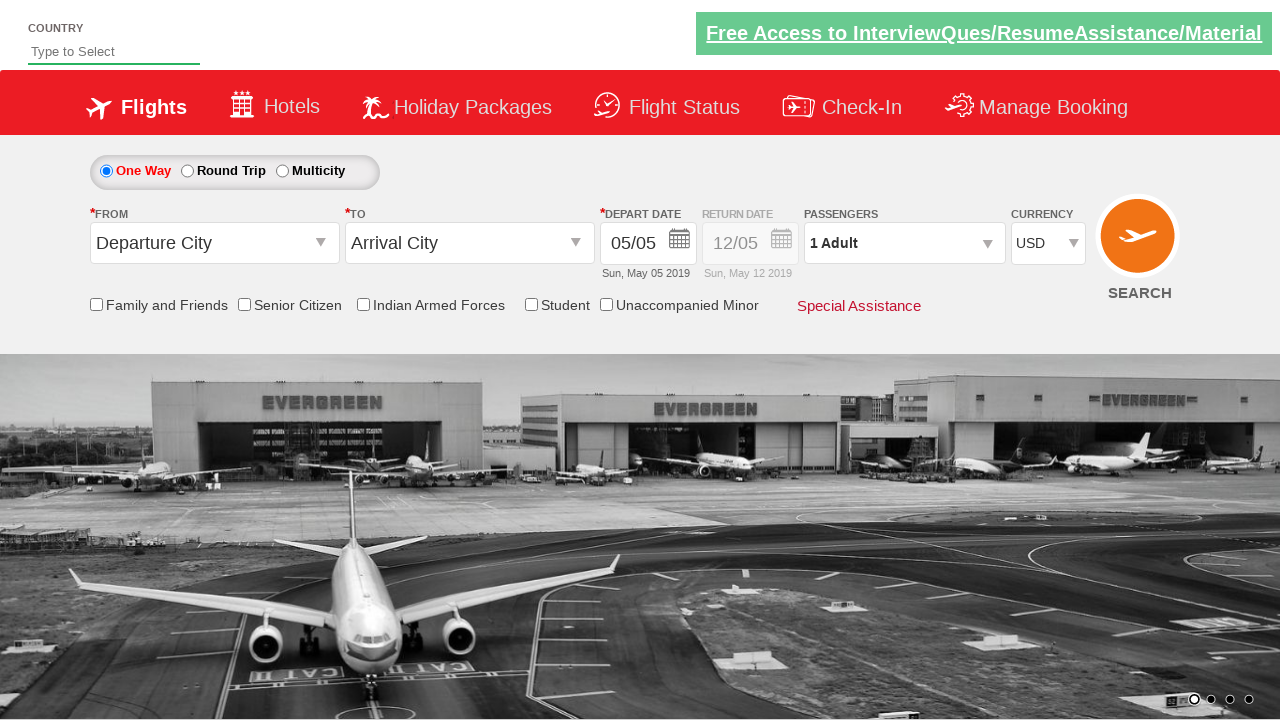

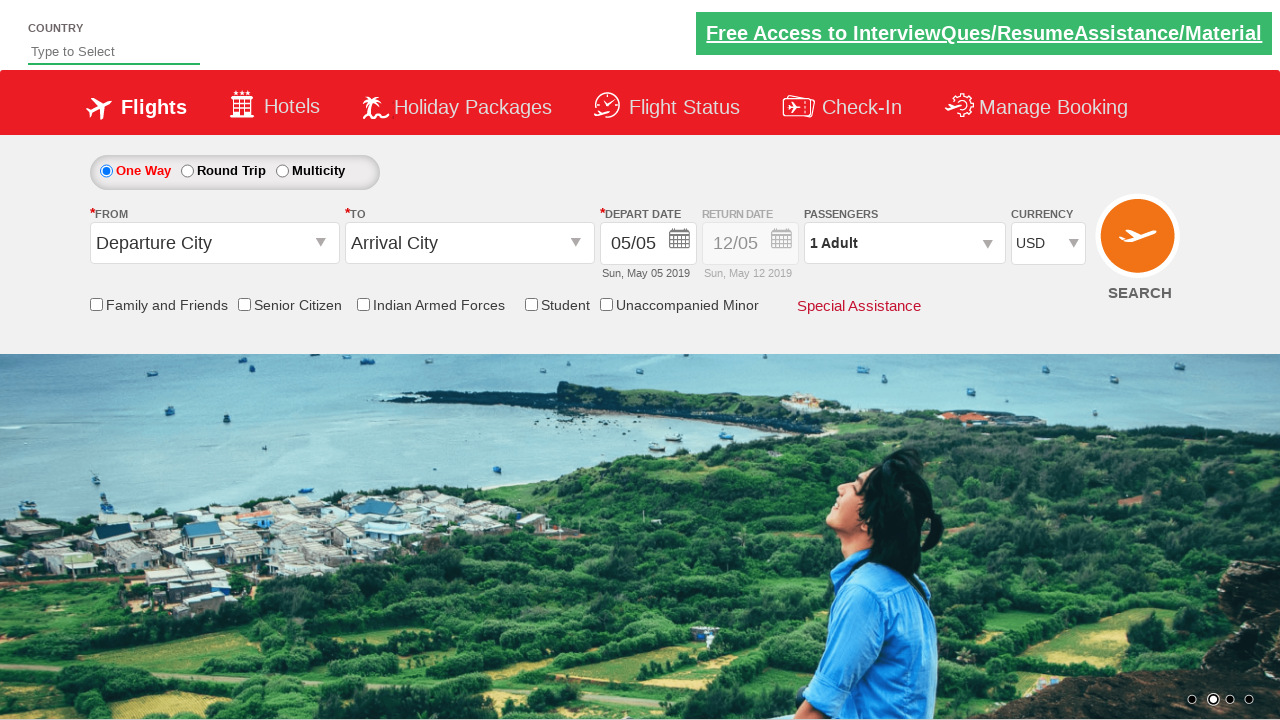